Tests marking all todo items as completed using the toggle all checkbox

Starting URL: https://demo.playwright.dev/todomvc

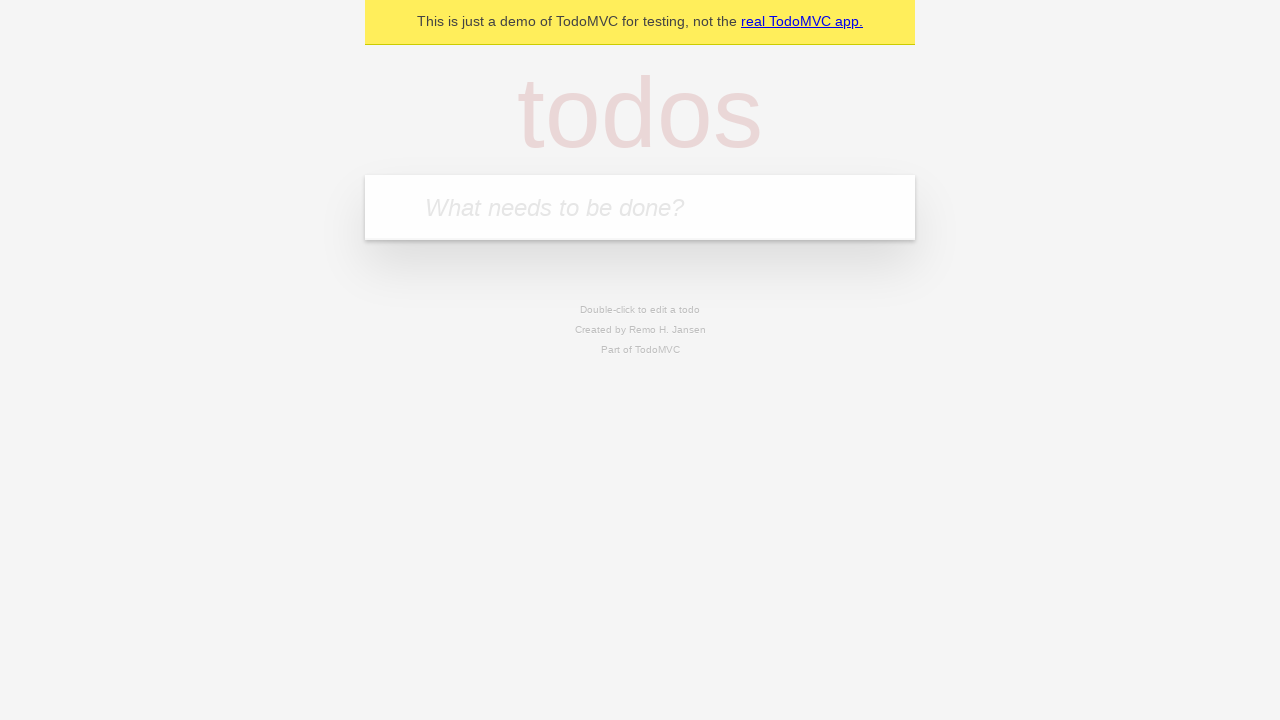

Filled todo input with 'buy some cheese' on internal:attr=[placeholder="What needs to be done?"i]
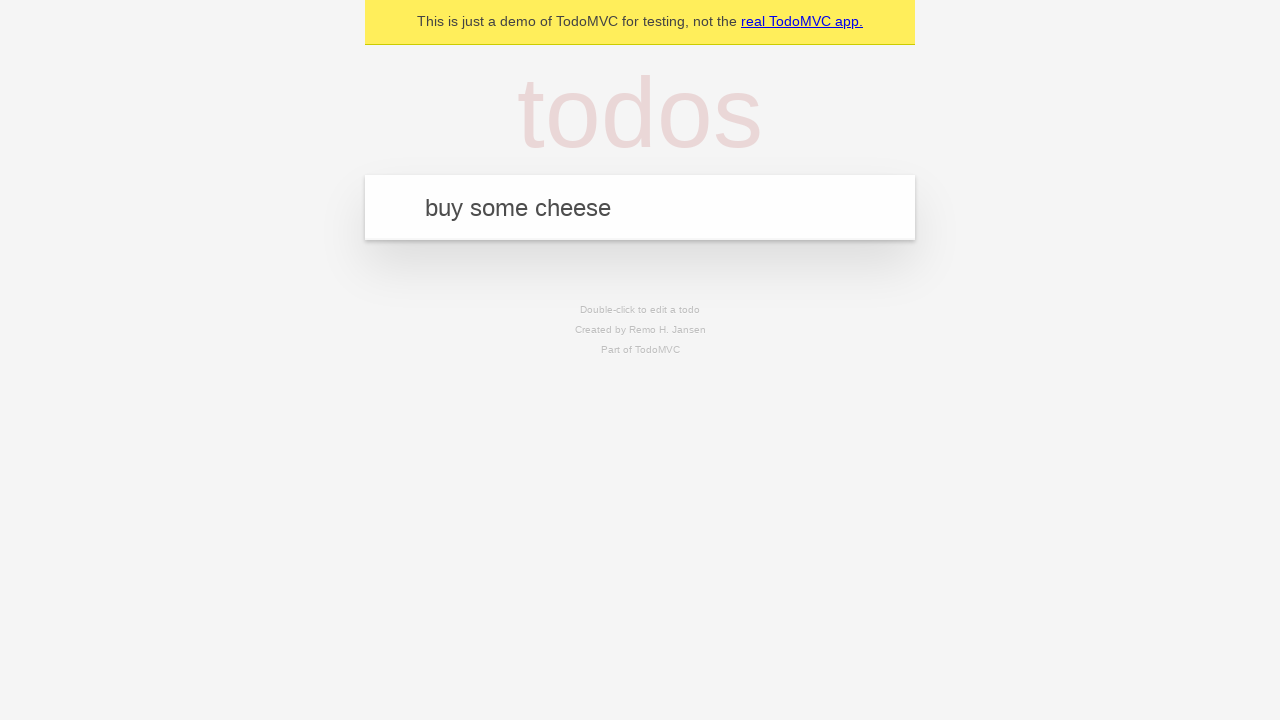

Pressed Enter to add 'buy some cheese' to the todo list on internal:attr=[placeholder="What needs to be done?"i]
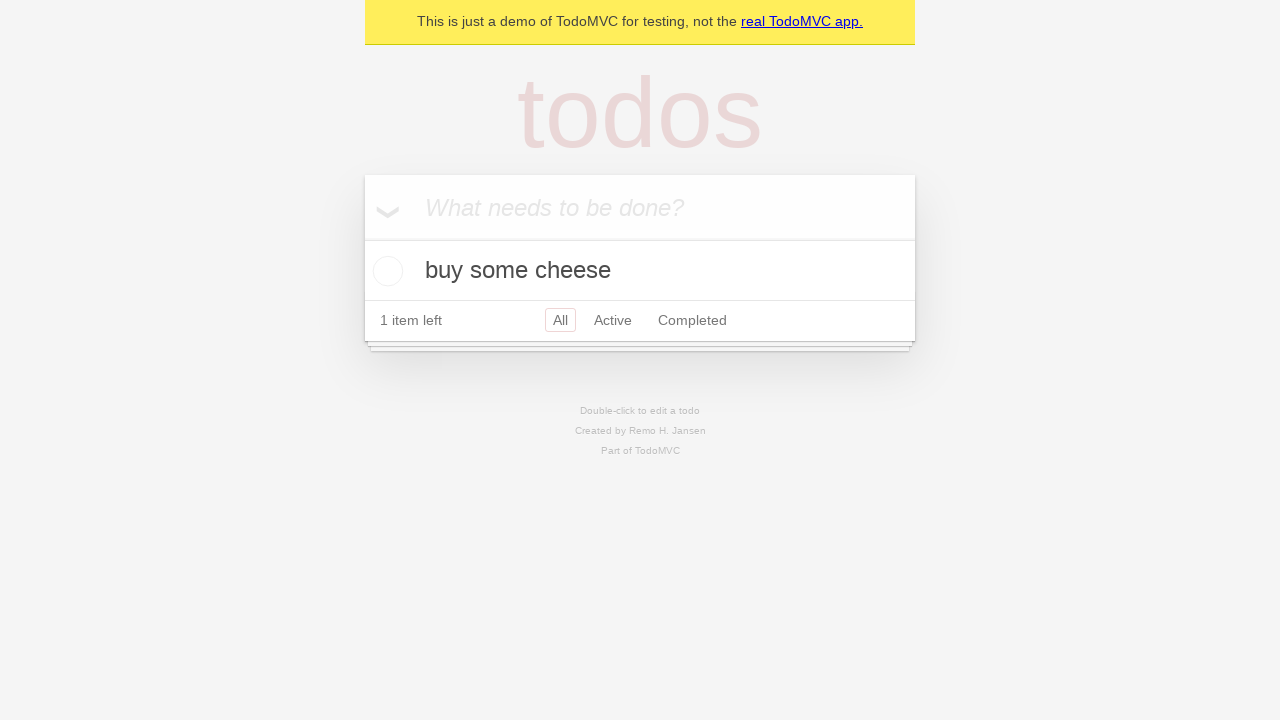

Filled todo input with 'feed the cat' on internal:attr=[placeholder="What needs to be done?"i]
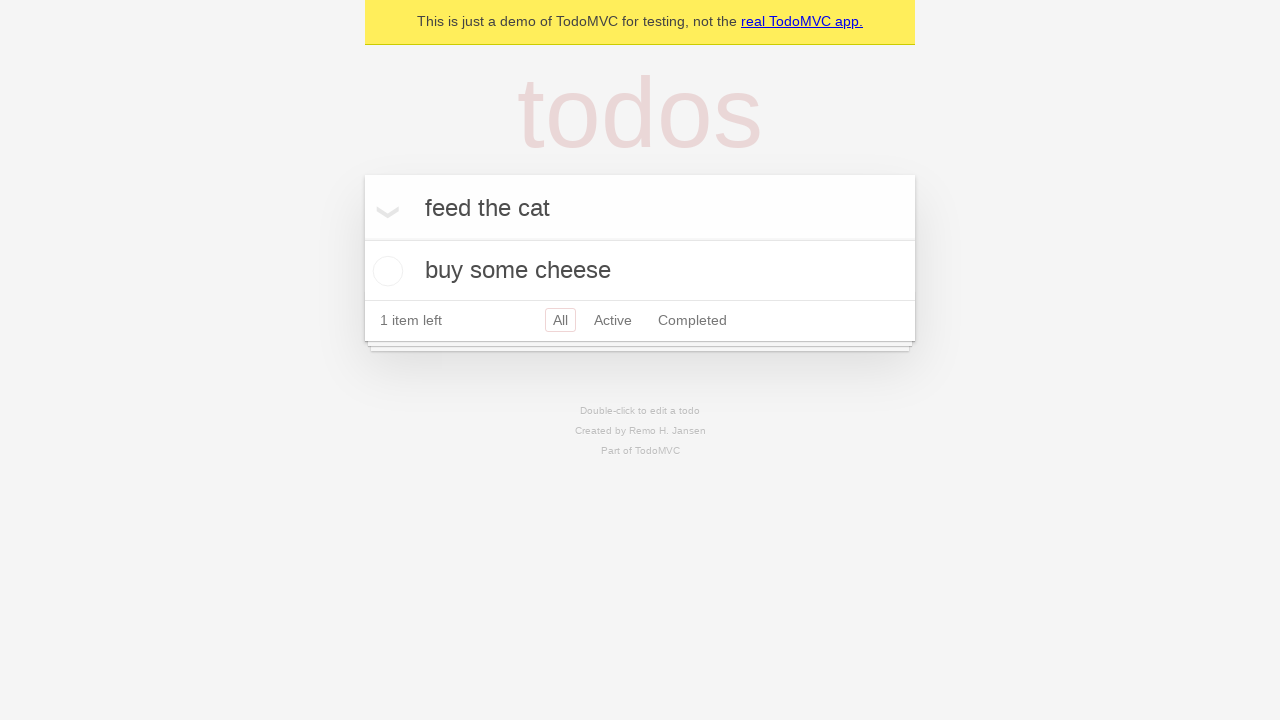

Pressed Enter to add 'feed the cat' to the todo list on internal:attr=[placeholder="What needs to be done?"i]
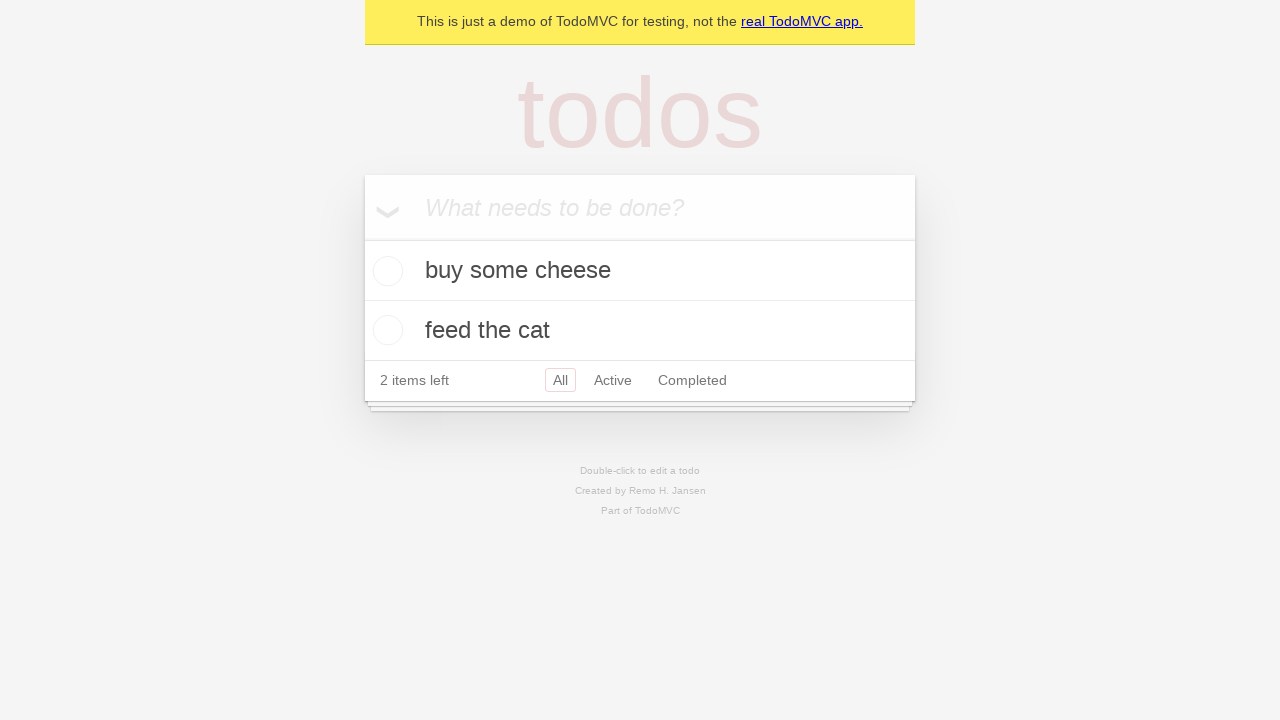

Filled todo input with 'book a doctors appointment' on internal:attr=[placeholder="What needs to be done?"i]
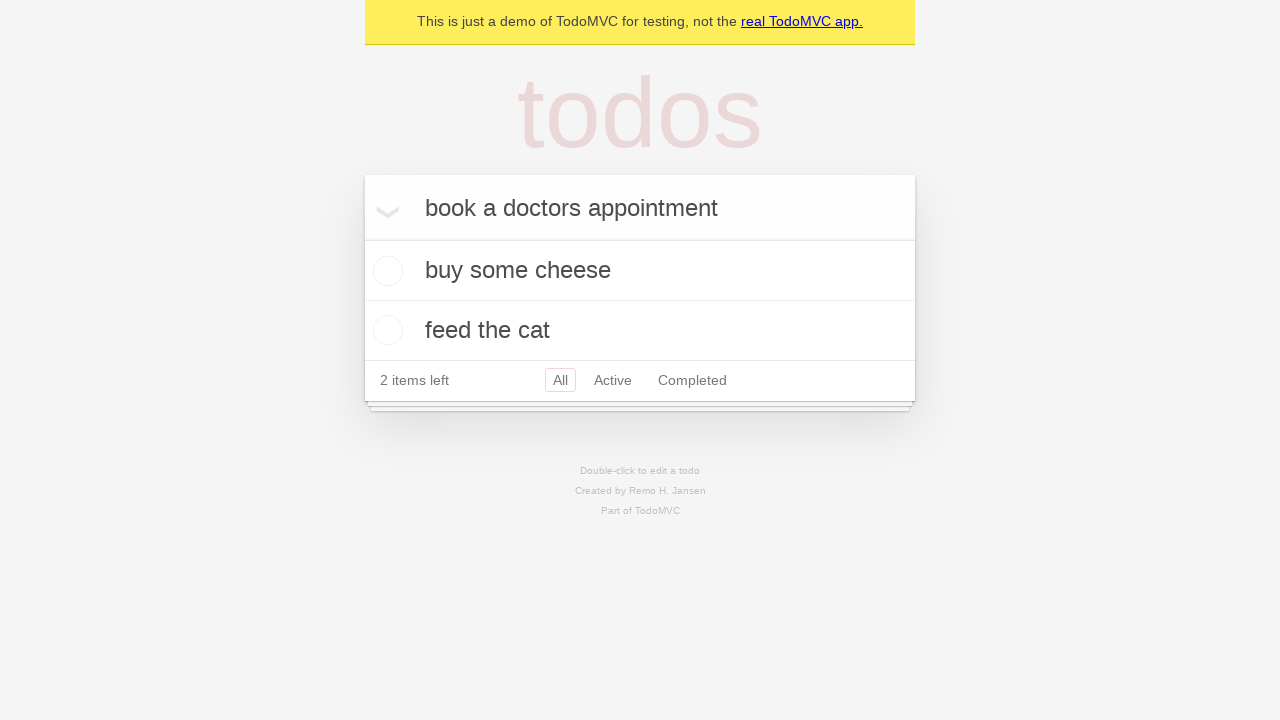

Pressed Enter to add 'book a doctors appointment' to the todo list on internal:attr=[placeholder="What needs to be done?"i]
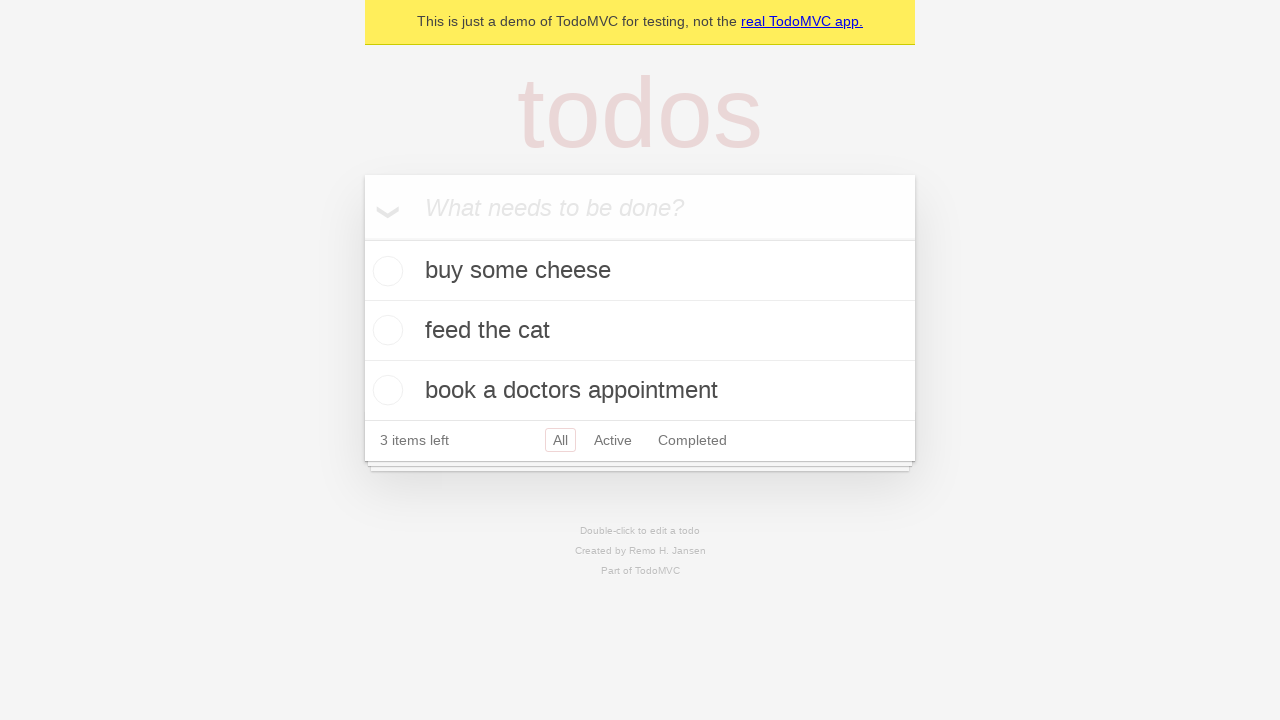

Clicked 'Mark all as complete' checkbox to toggle all todos to completed state at (362, 238) on internal:label="Mark all as complete"i
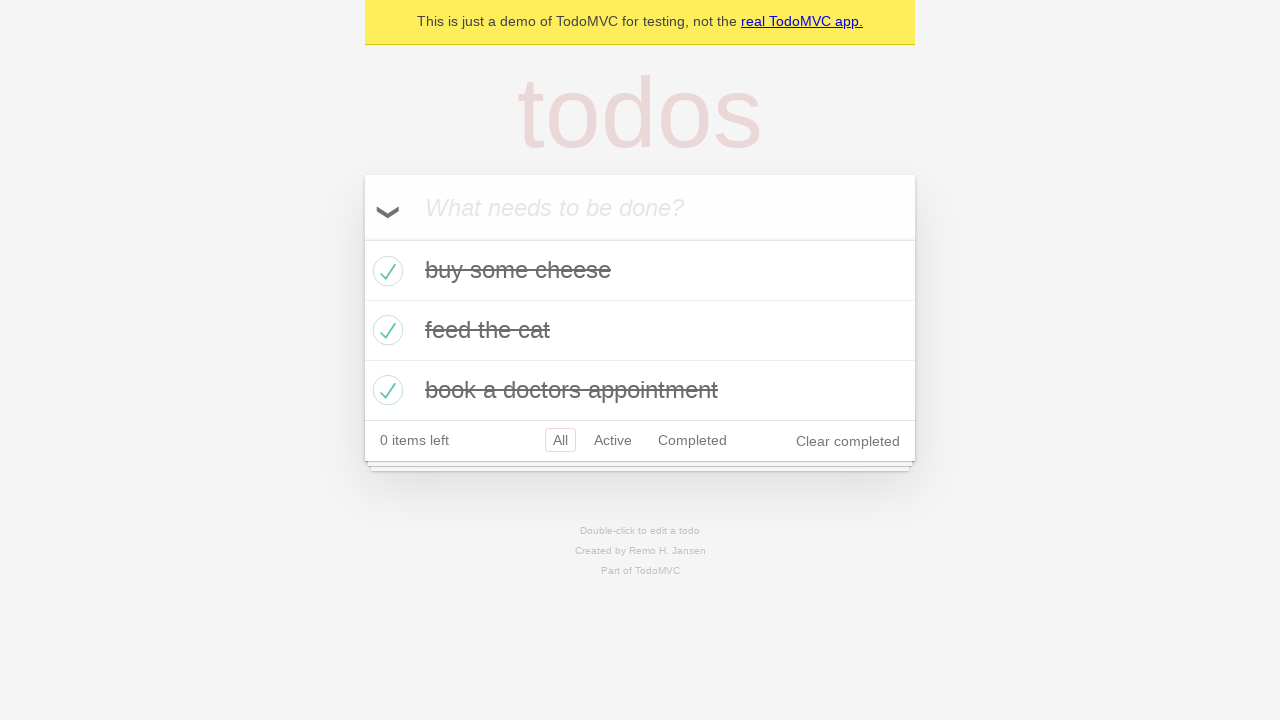

All todo items loaded with completed state
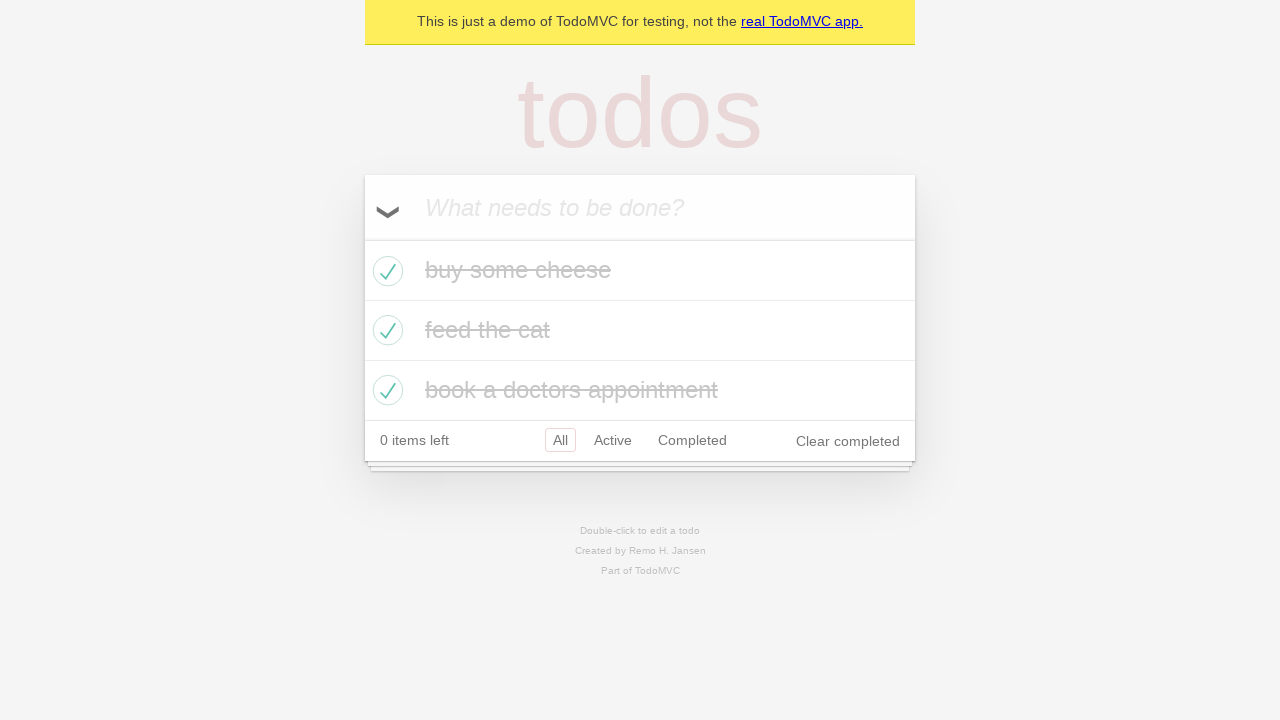

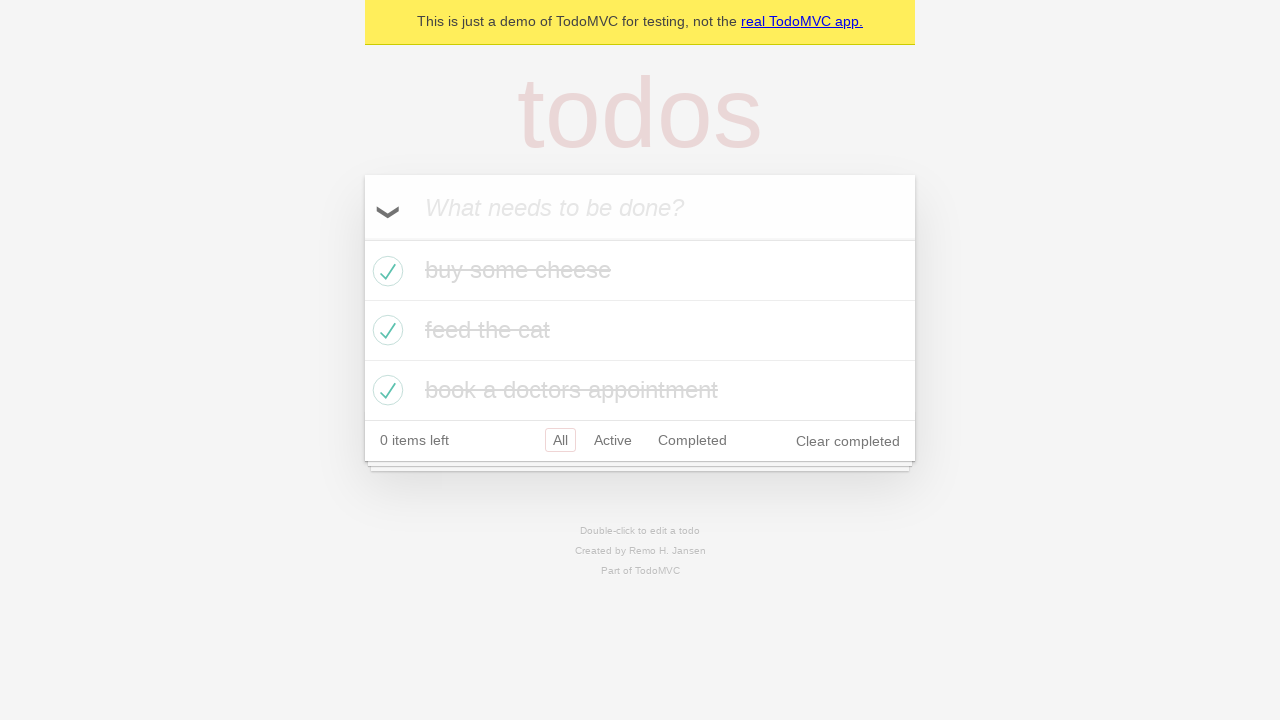